Tests search functionality on the PROS UniCam website by clicking the search toggle, entering a search query for "Digital Twin", and verifying the search results contain the expected text.

Starting URL: https://pros.unicam.it/

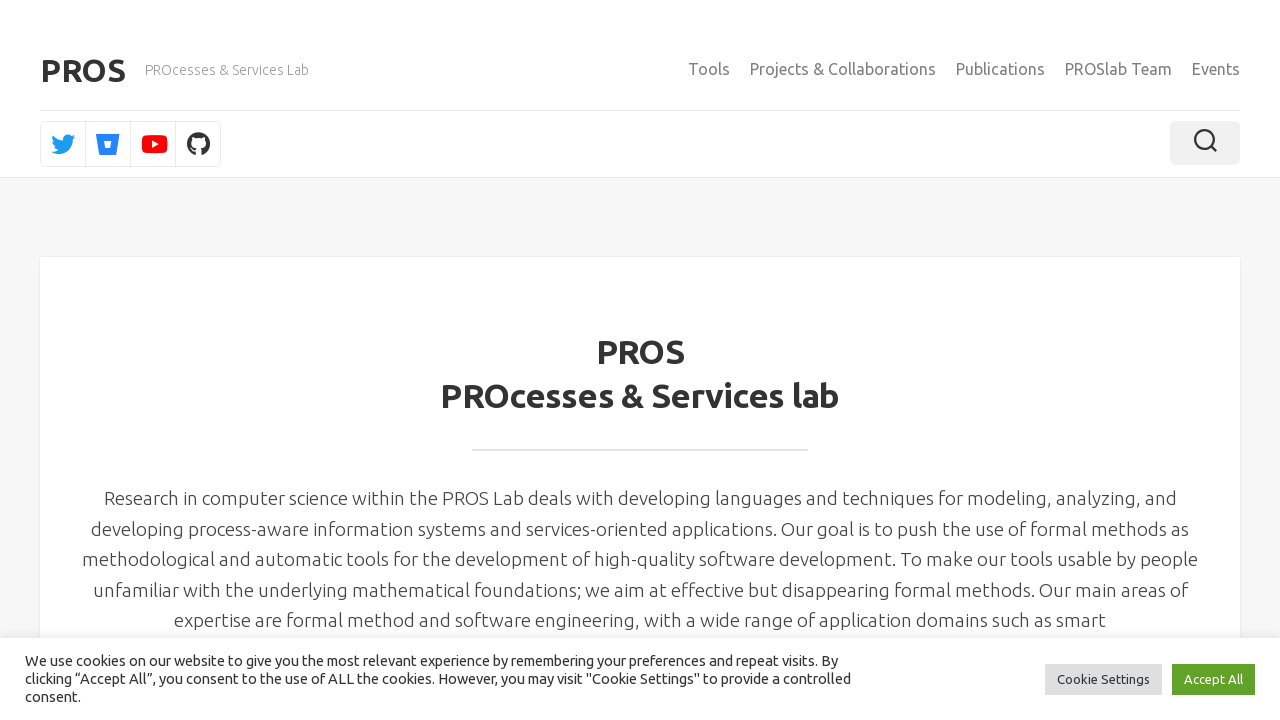

Clicked search toggle button to open search at (1205, 143) on .toggle-search
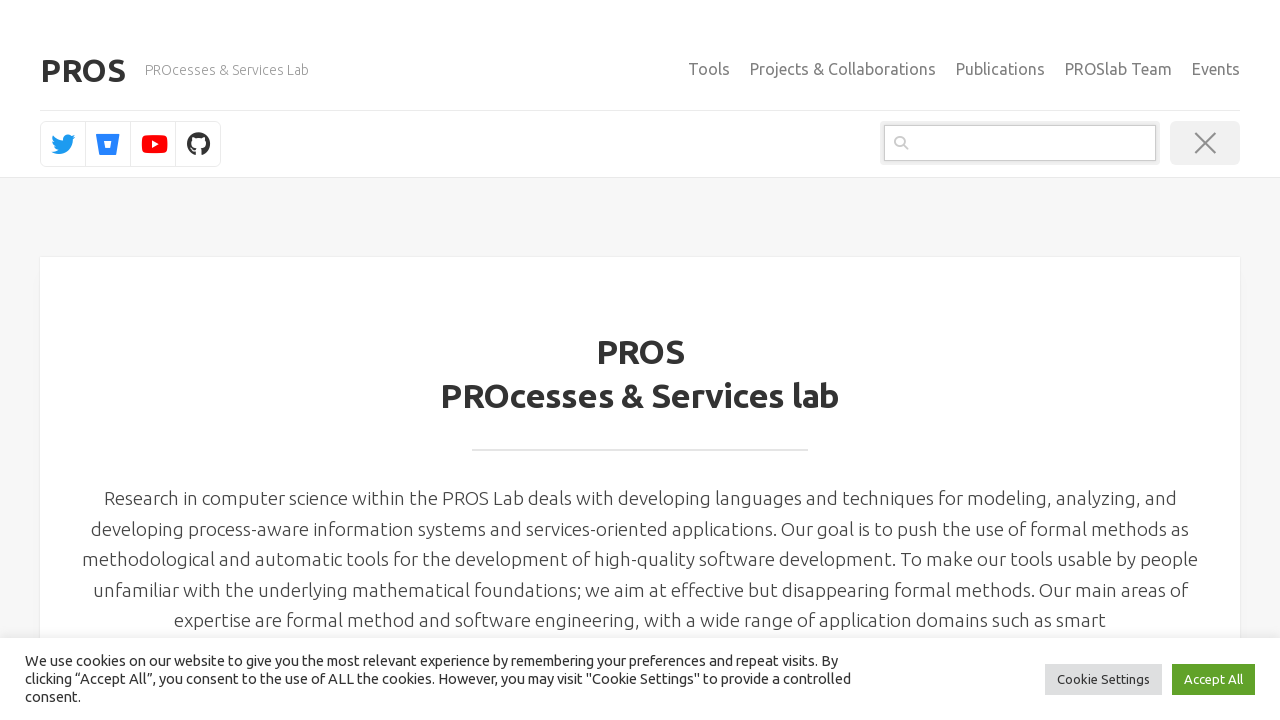

Search input became visible
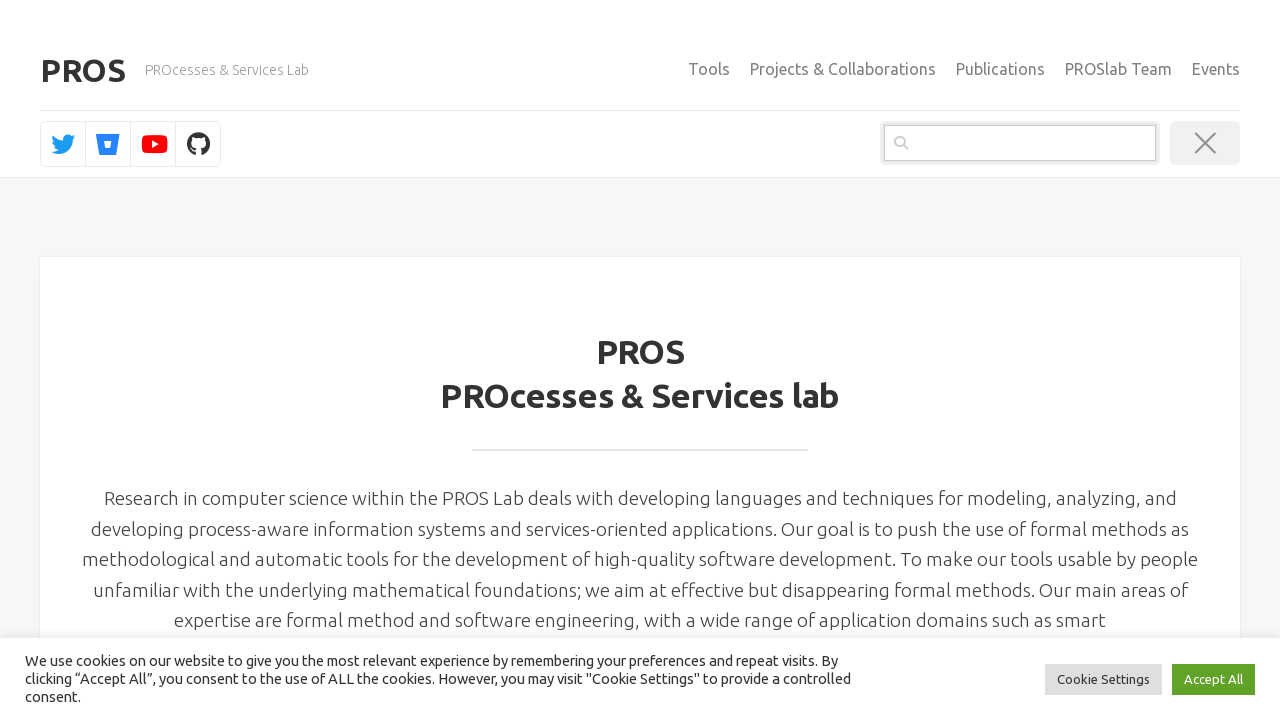

Clicked search input field at (1020, 143) on .search
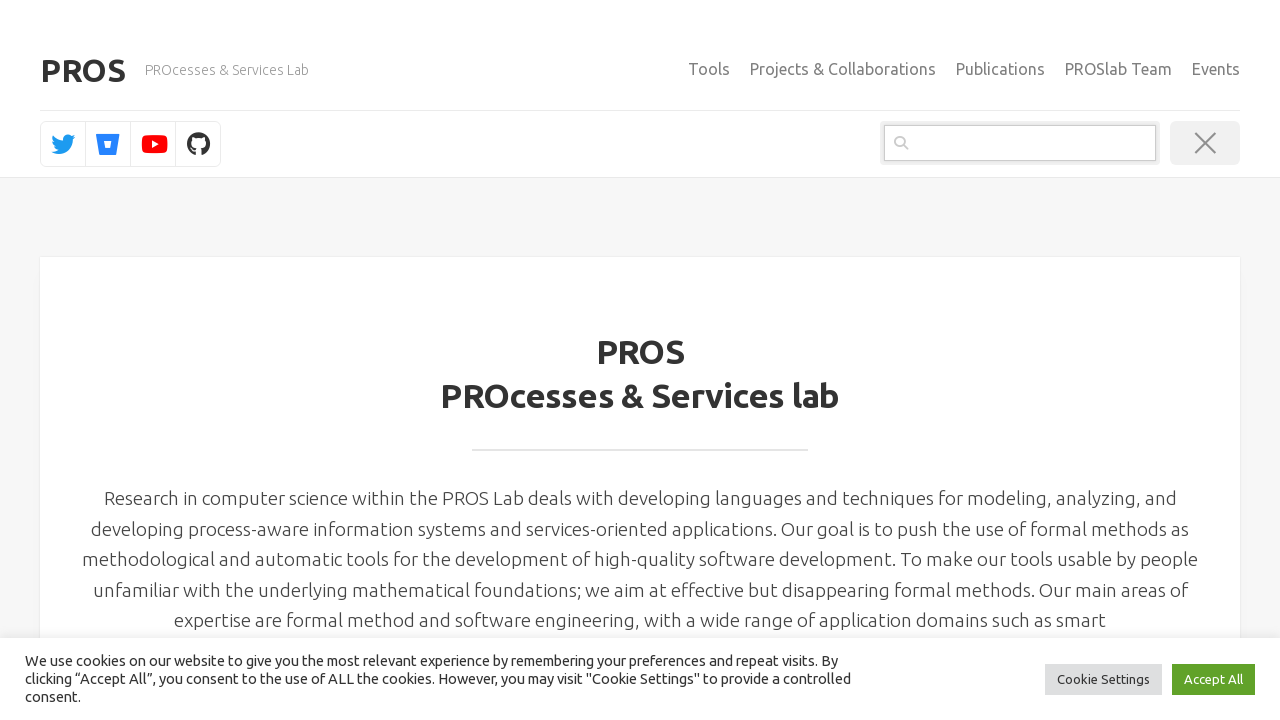

Entered search query 'Digital Twin' in search field on .search
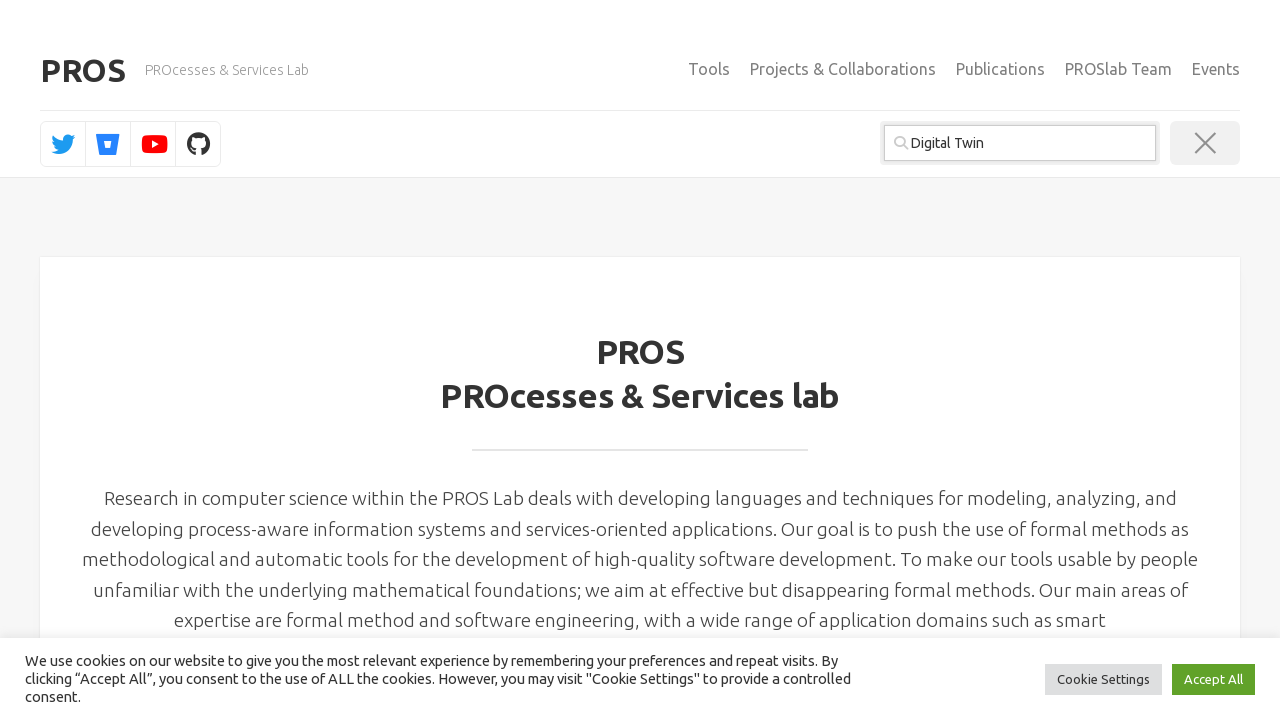

Pressed Enter to submit search query on .search
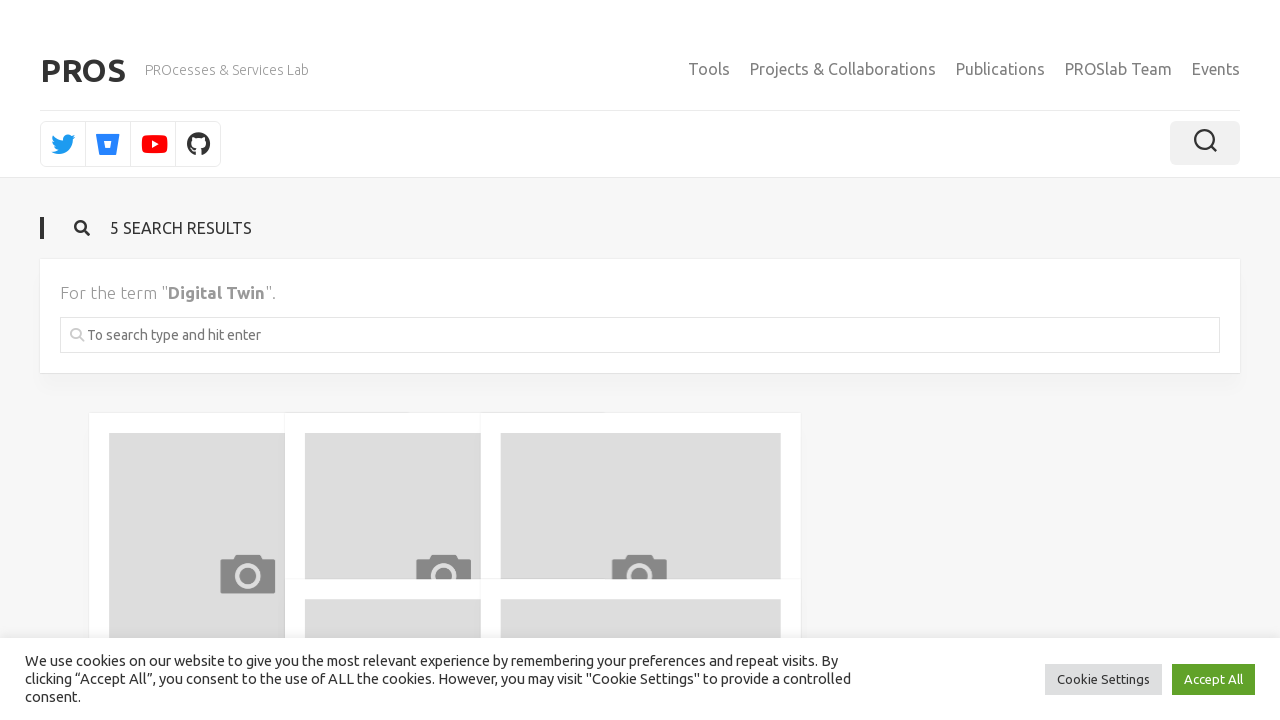

Search results loaded on the page
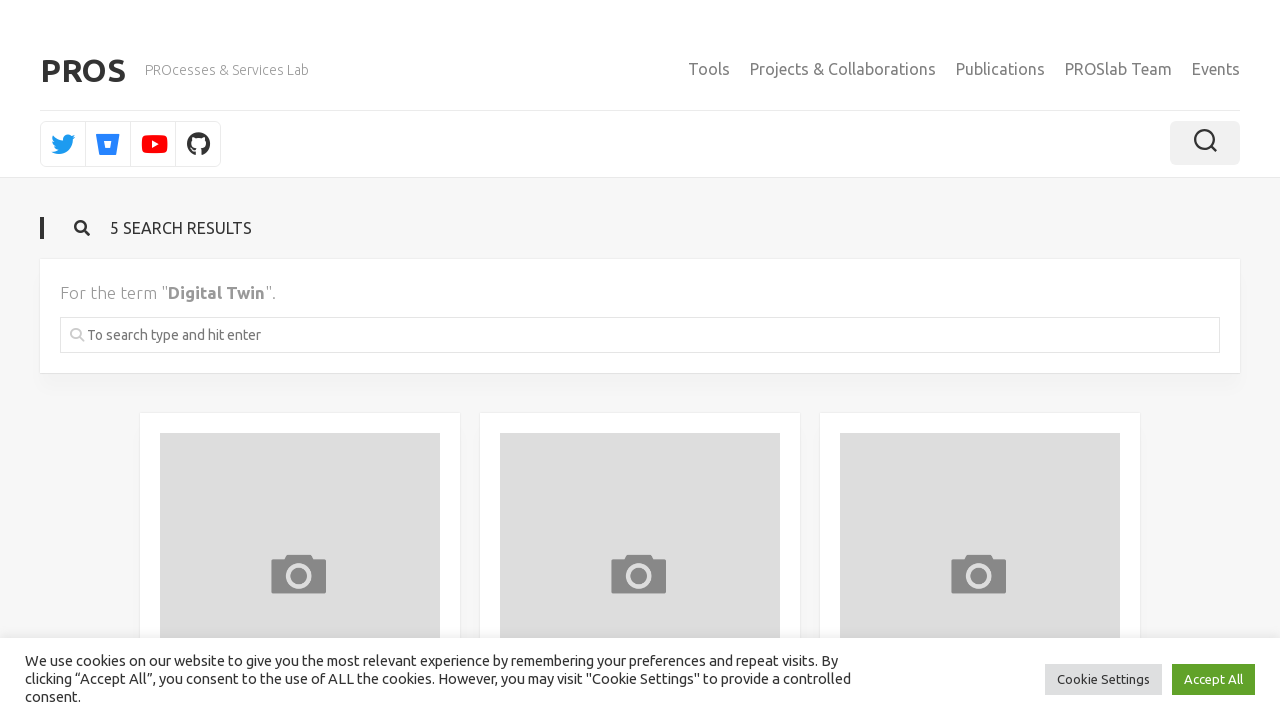

Verified 'Digital Twin' text appears in search results
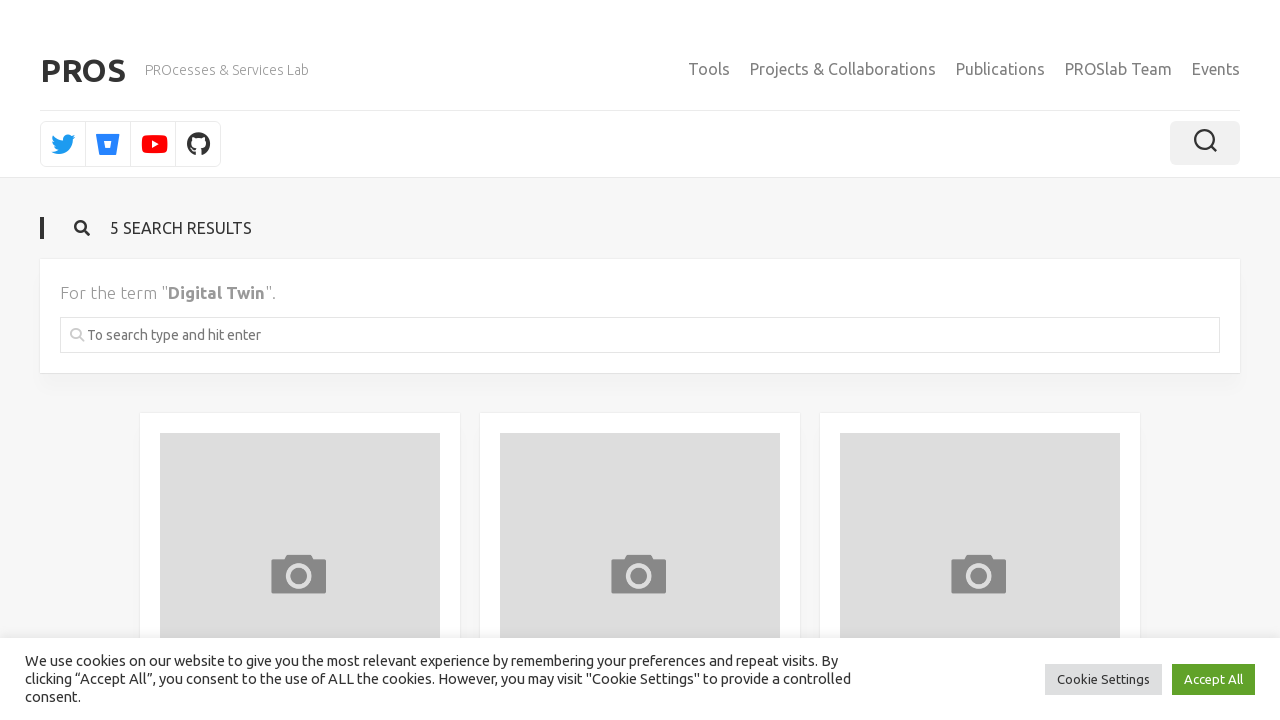

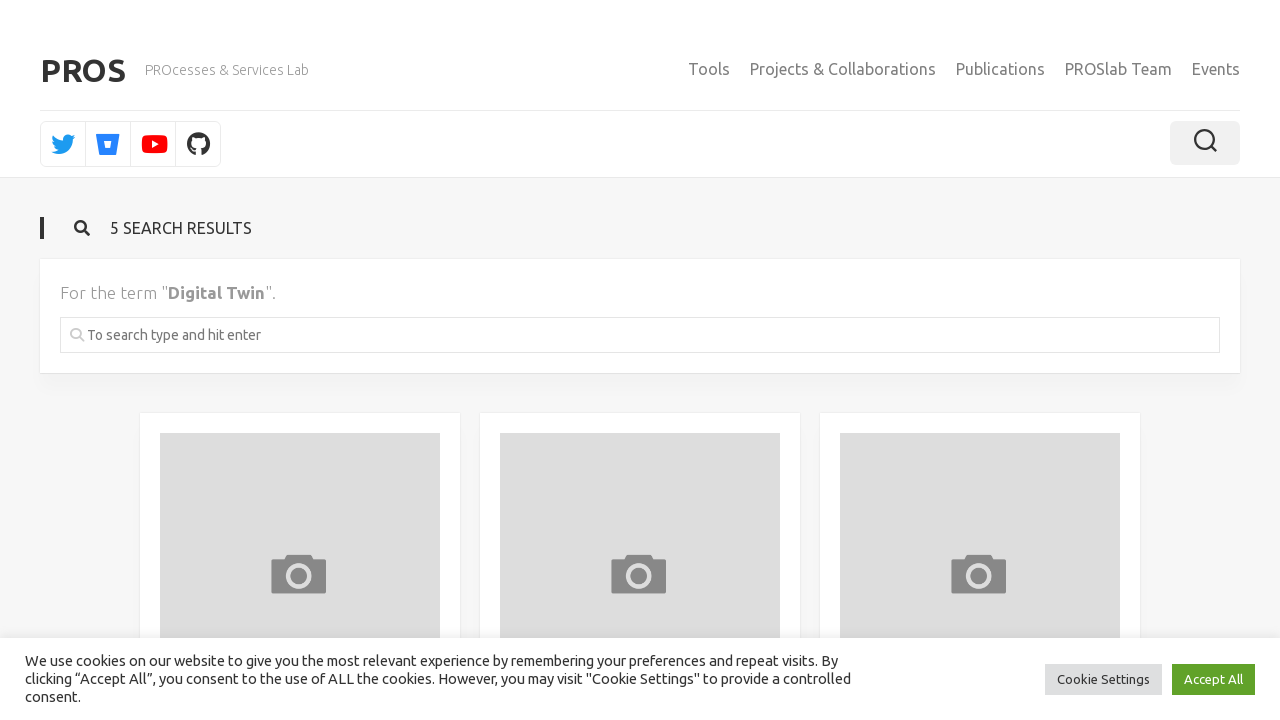